Tests a registration form by filling in first name, last name, and email fields, submitting the form, and verifying the success message is displayed.

Starting URL: http://suninjuly.github.io/registration1.html

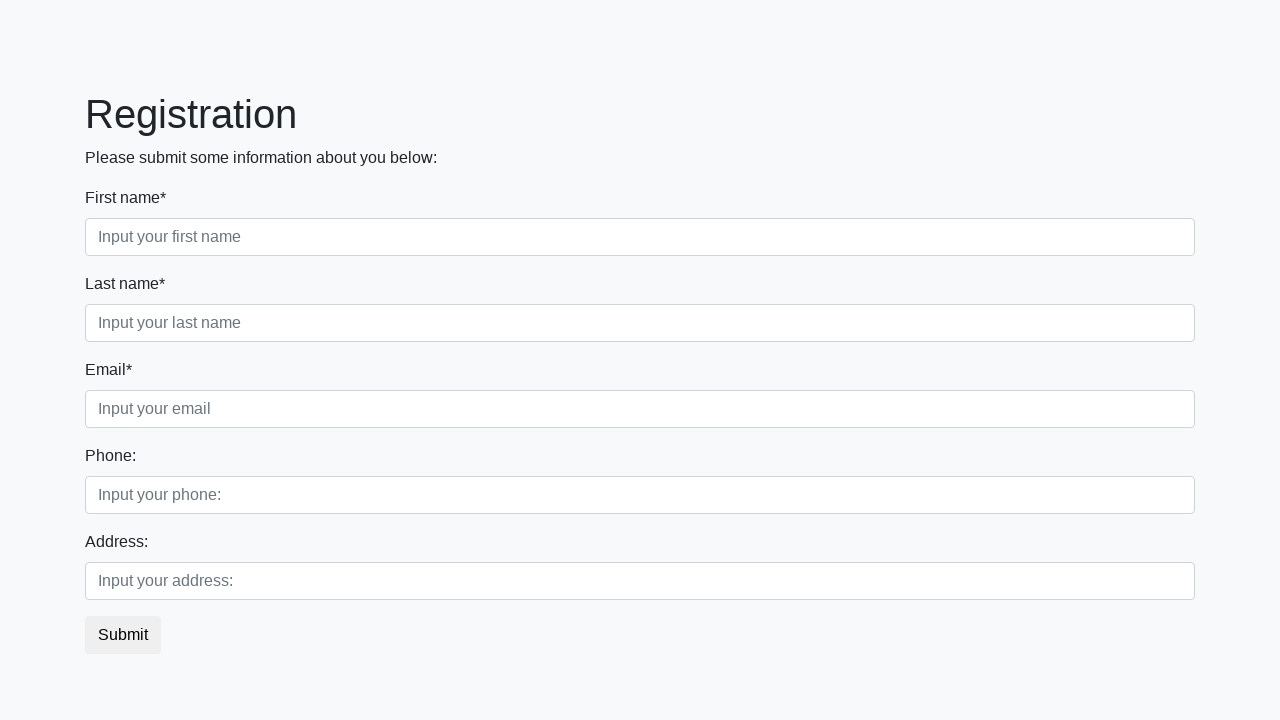

Filled first name field with 'Vasya' on .form-control.first
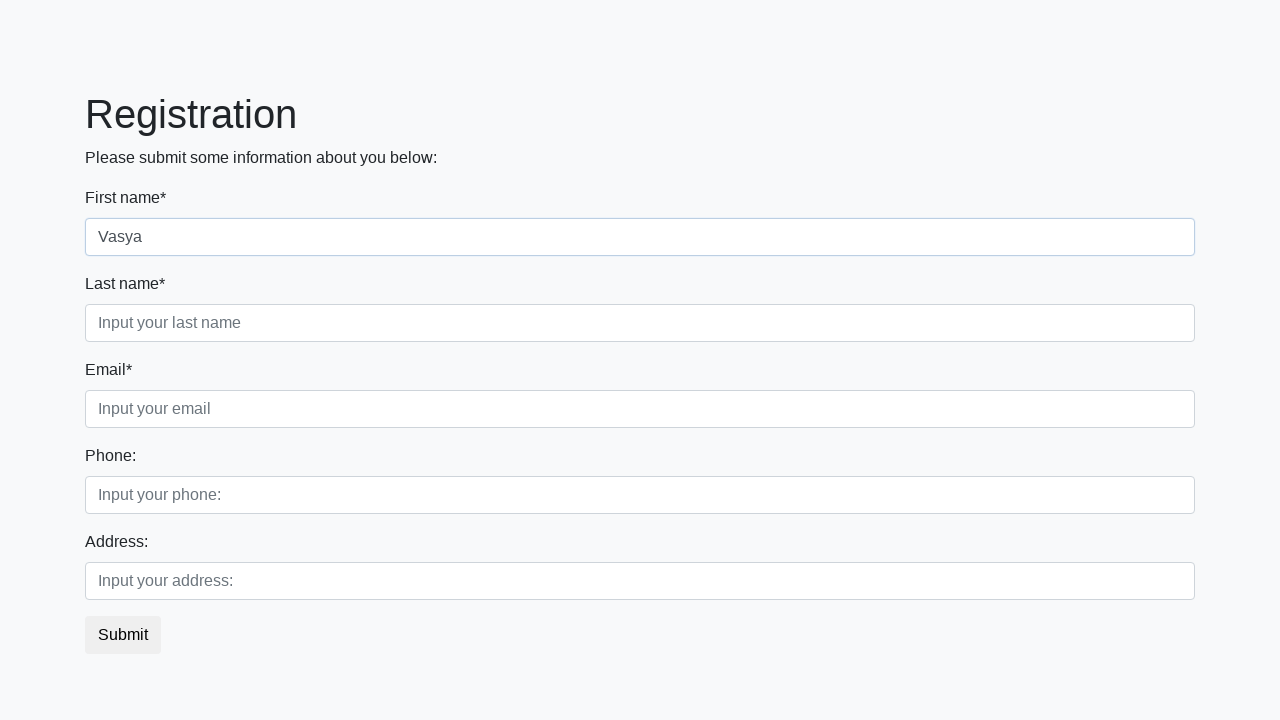

Filled last name field with 'Popkin' on .form-control.second
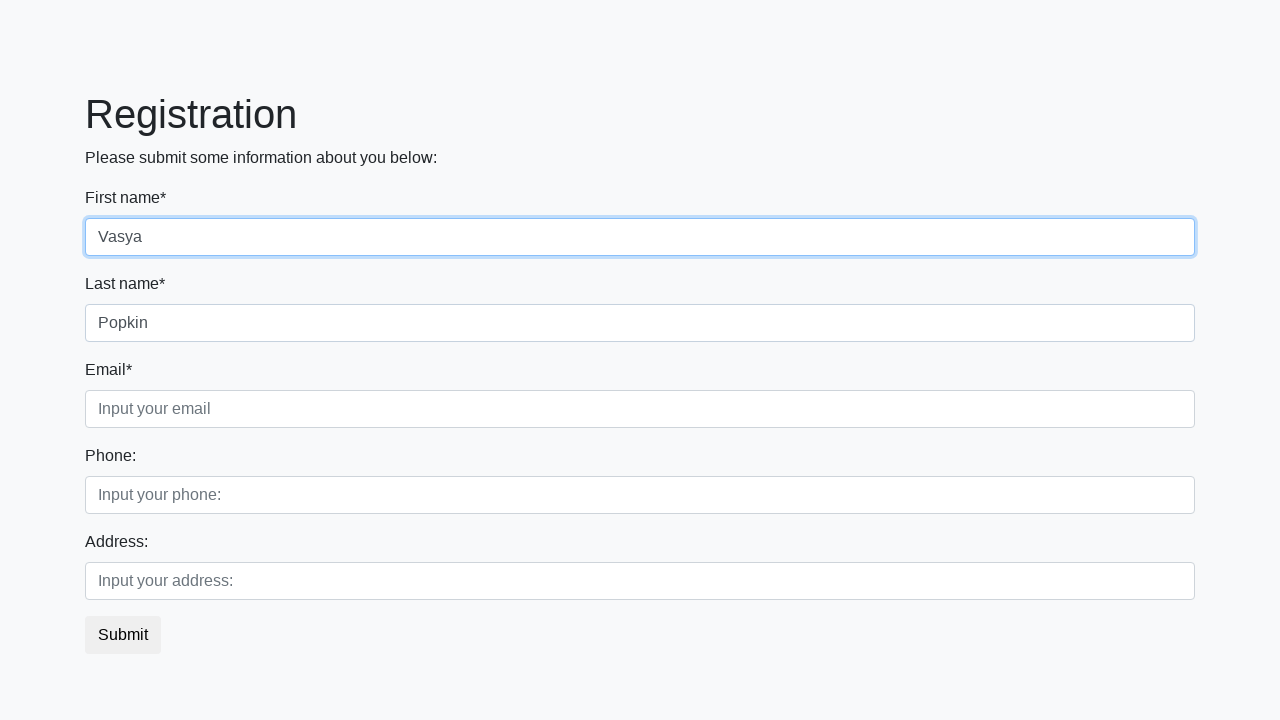

Filled email field with 'milo@sys.ru' on .form-control.third
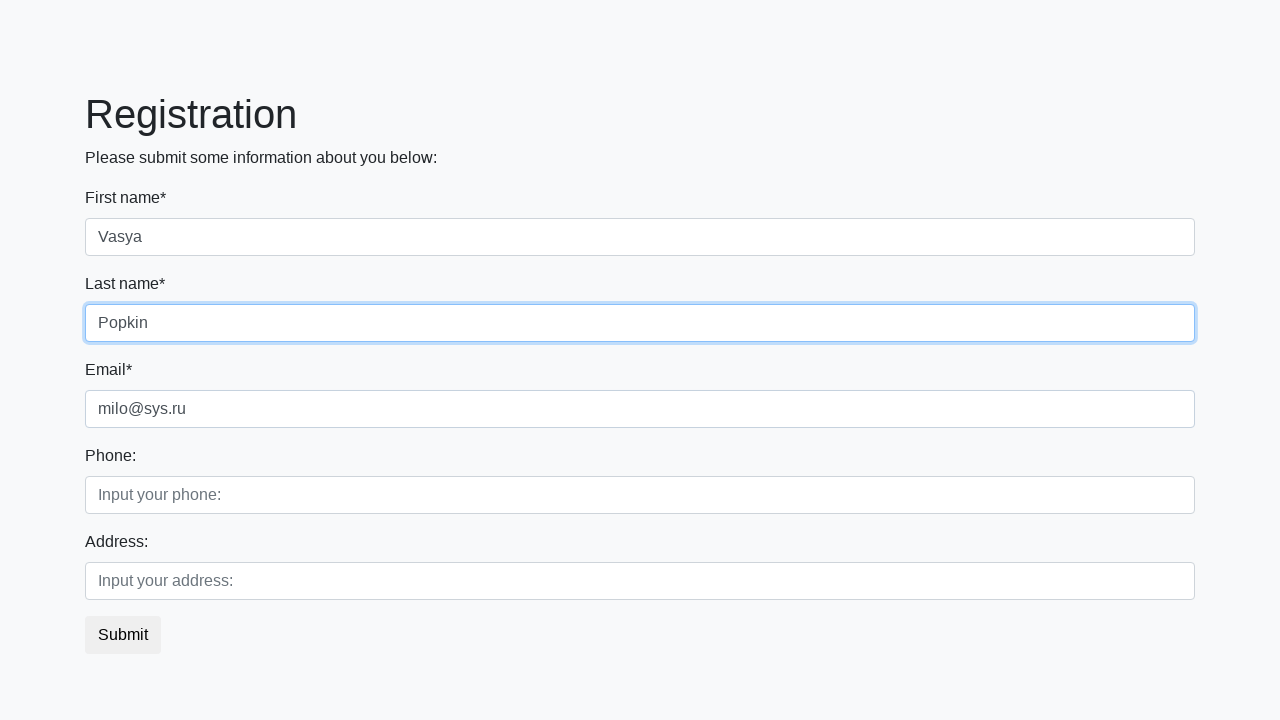

Clicked submit button to register at (123, 635) on button.btn
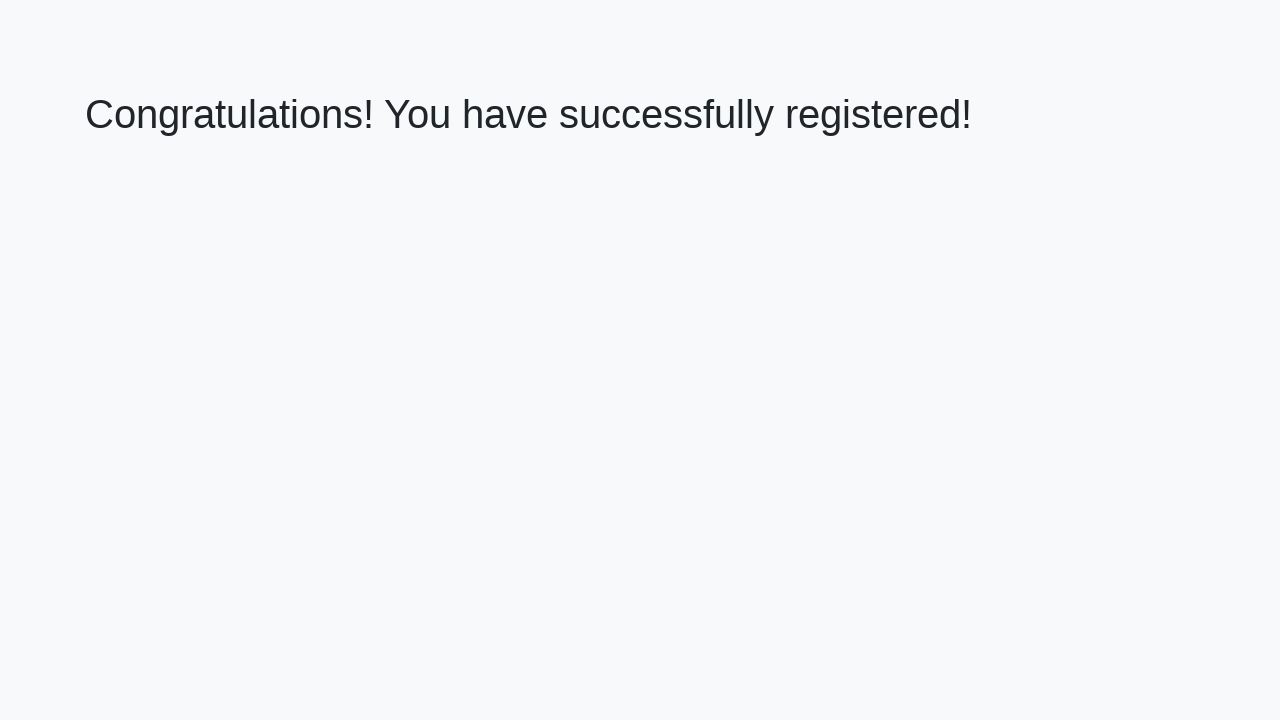

Success message loaded on page
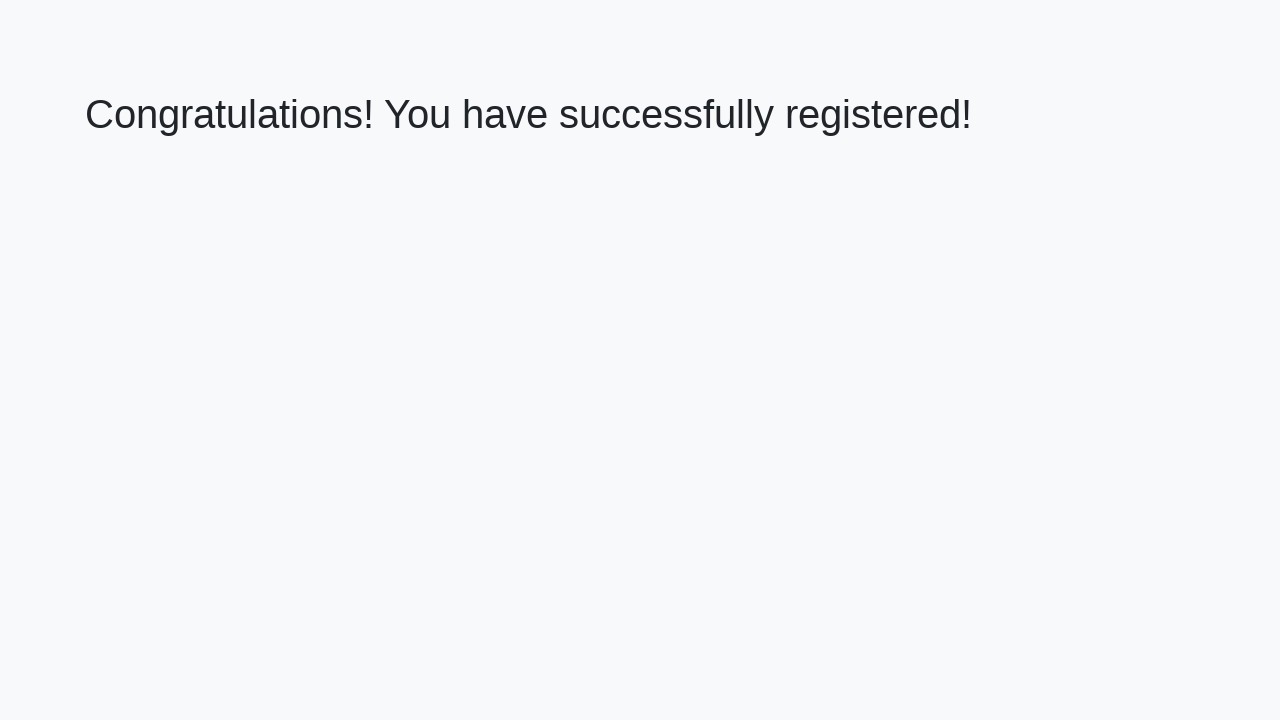

Retrieved success message text
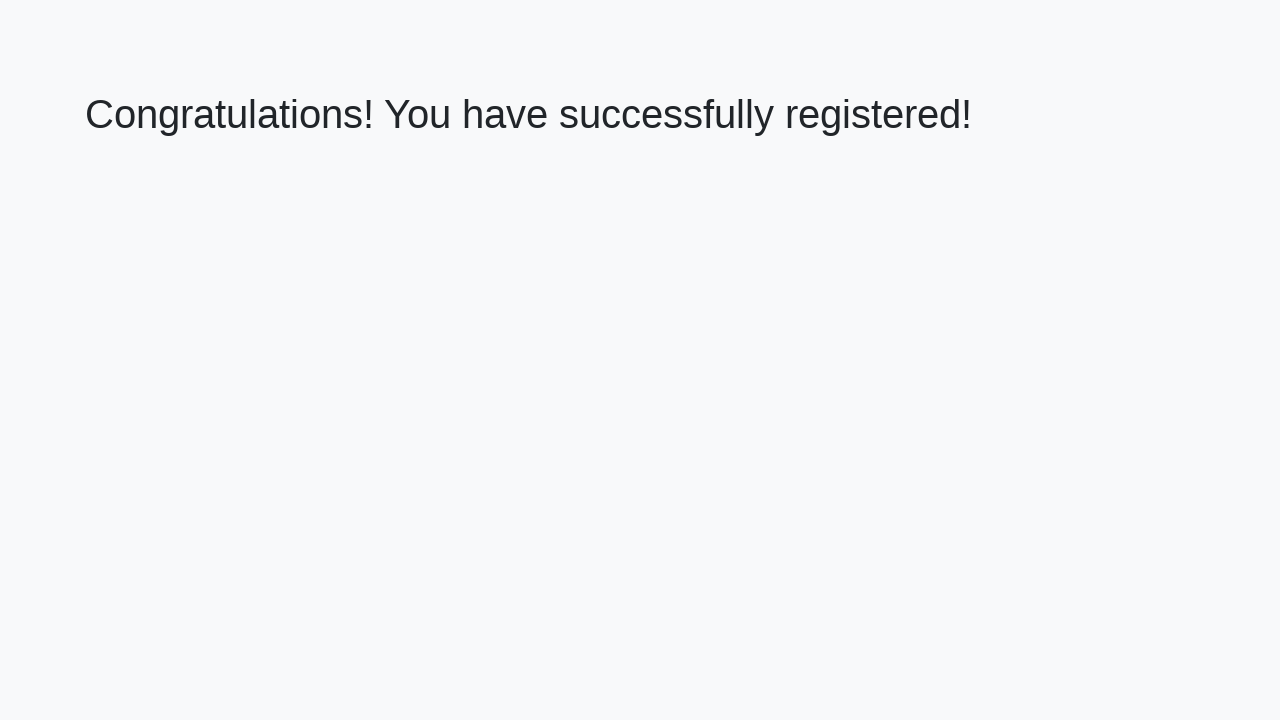

Verified success message: 'Congratulations! You have successfully registered!'
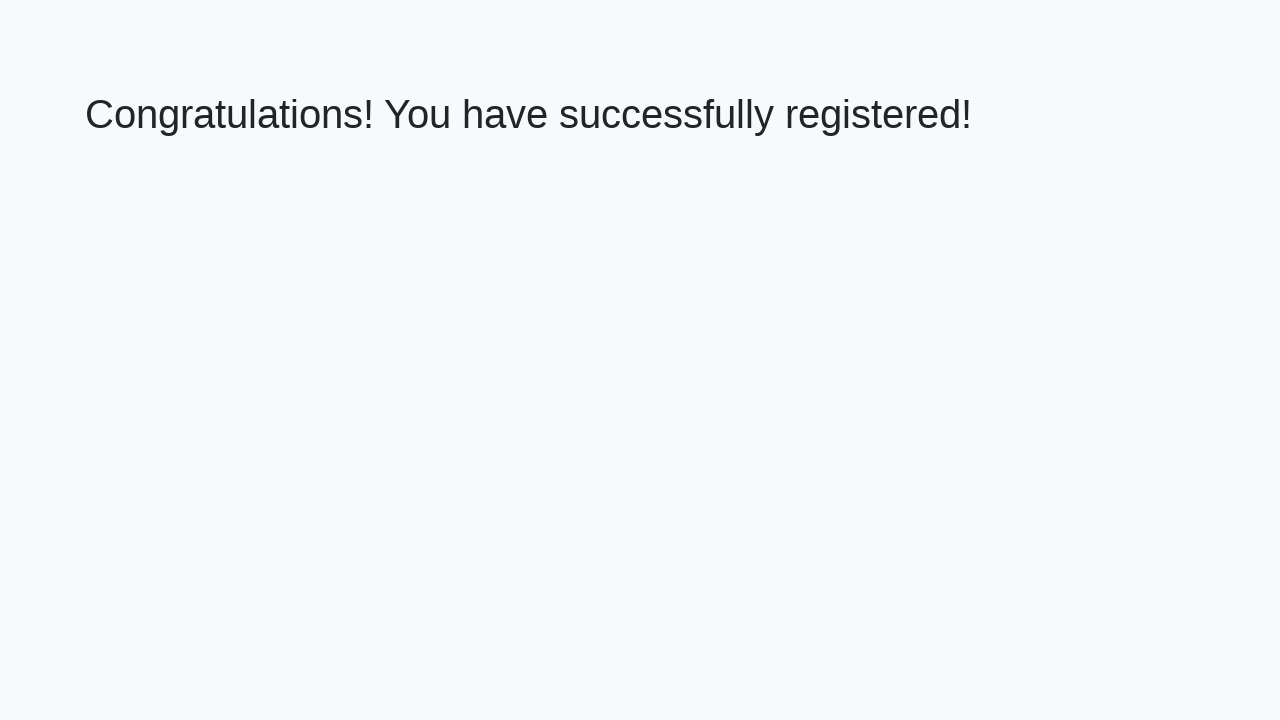

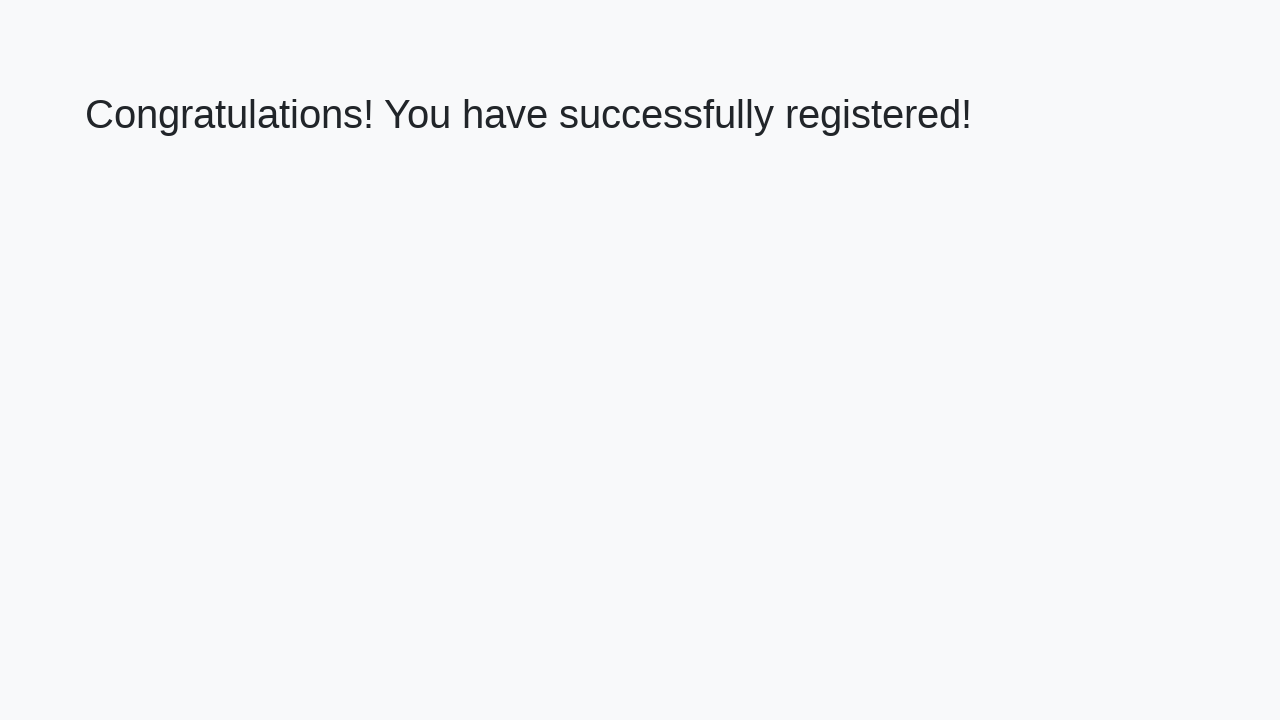